Tests an editable dropdown by typing a country name and using Tab key to confirm the selection.

Starting URL: https://react.semantic-ui.com/maximize/dropdown-example-search-selection/

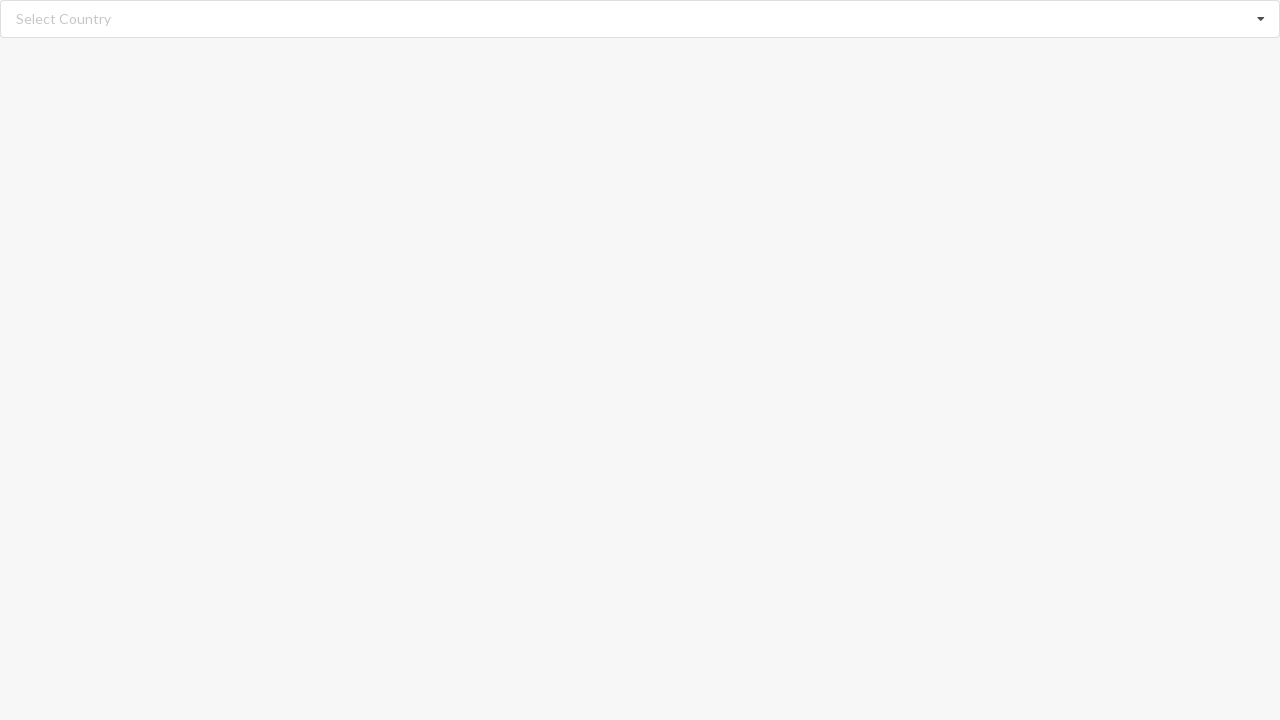

Typed 'Albania' into the editable dropdown search field on input.search
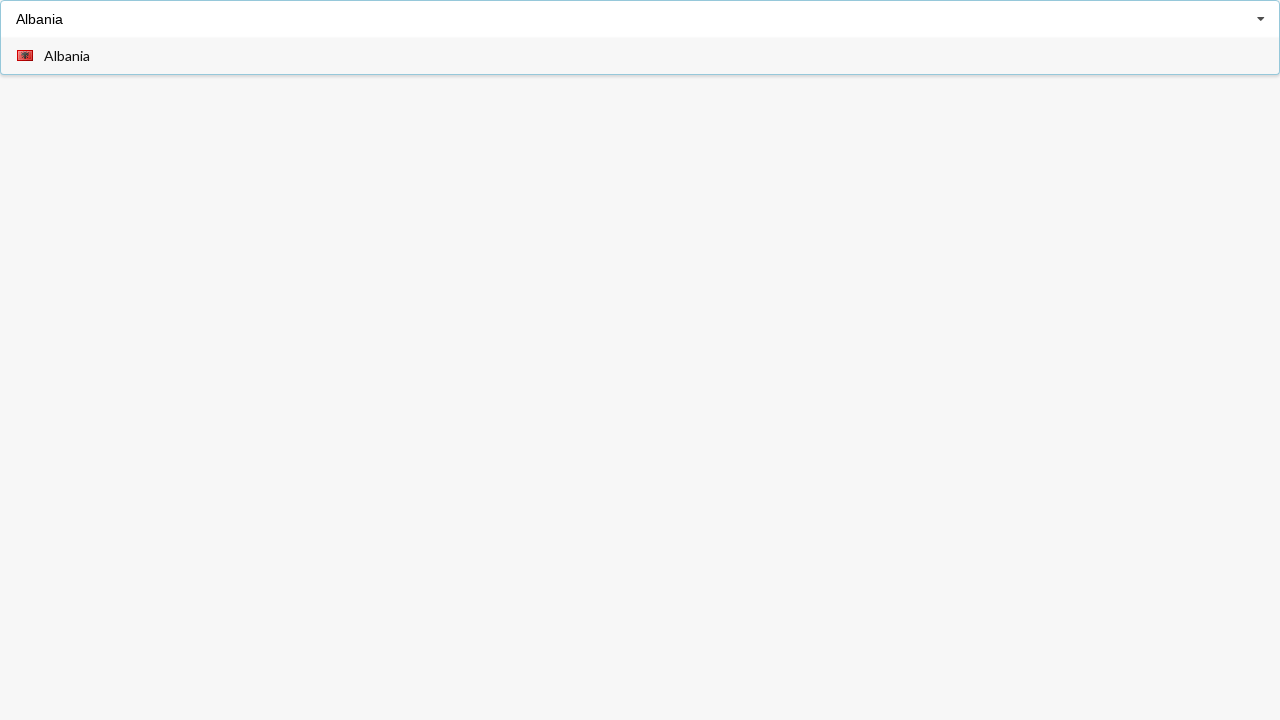

Waited 2 seconds for dropdown options to load
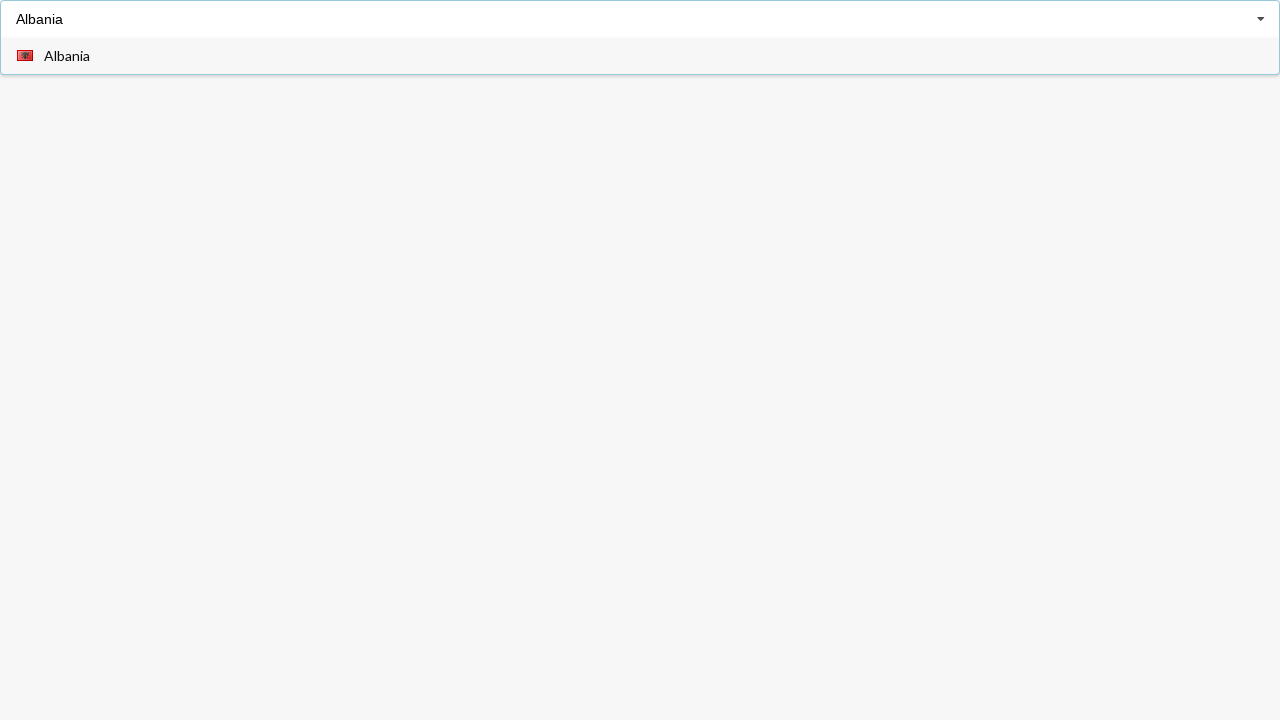

Pressed Tab key to confirm the 'Albania' selection on input.search
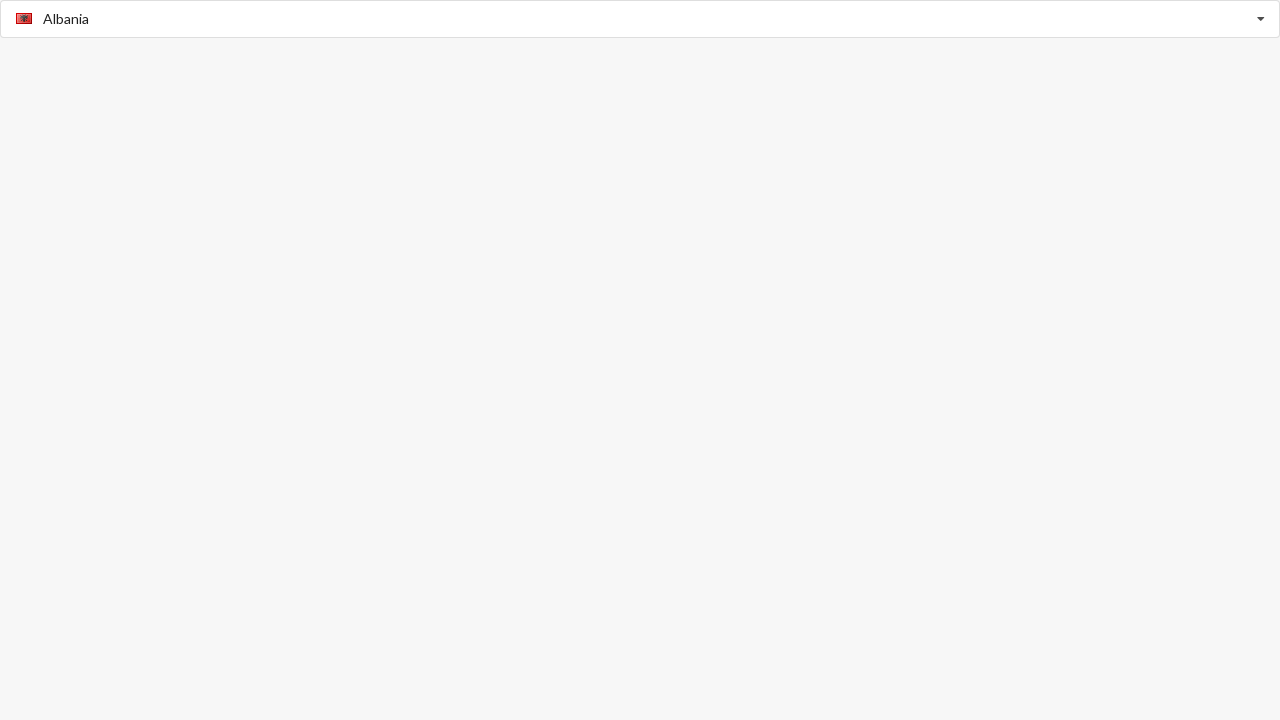

Verified that 'Albania' was successfully selected in the dropdown
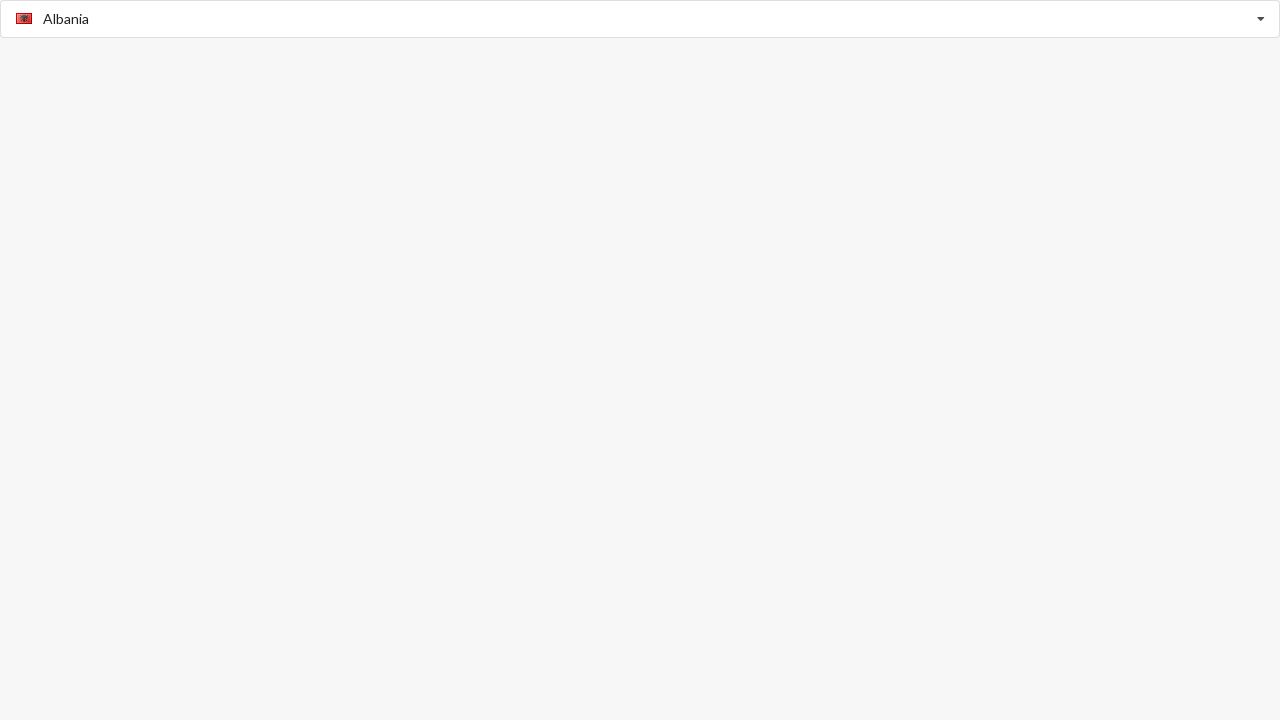

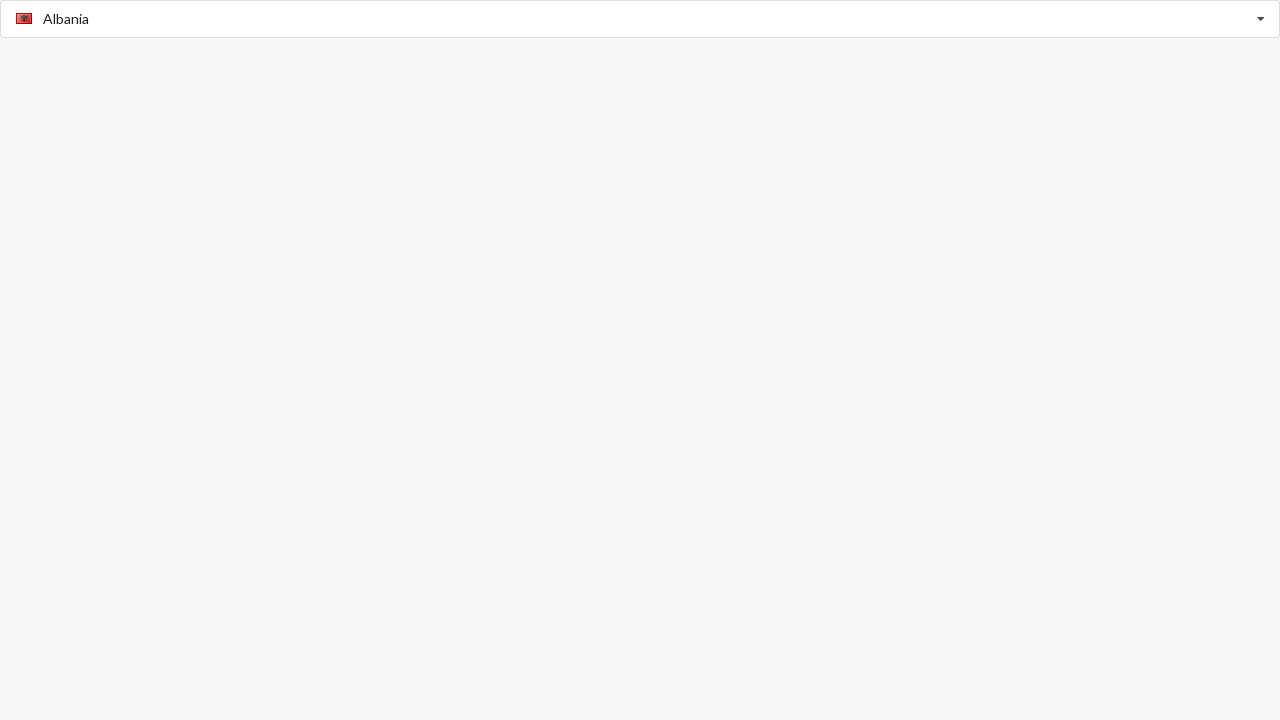